Navigates directly to a specific YouTube video and waits for it to load

Starting URL: https://www.youtube.com/watch?v=dQw4w9WgXcQ

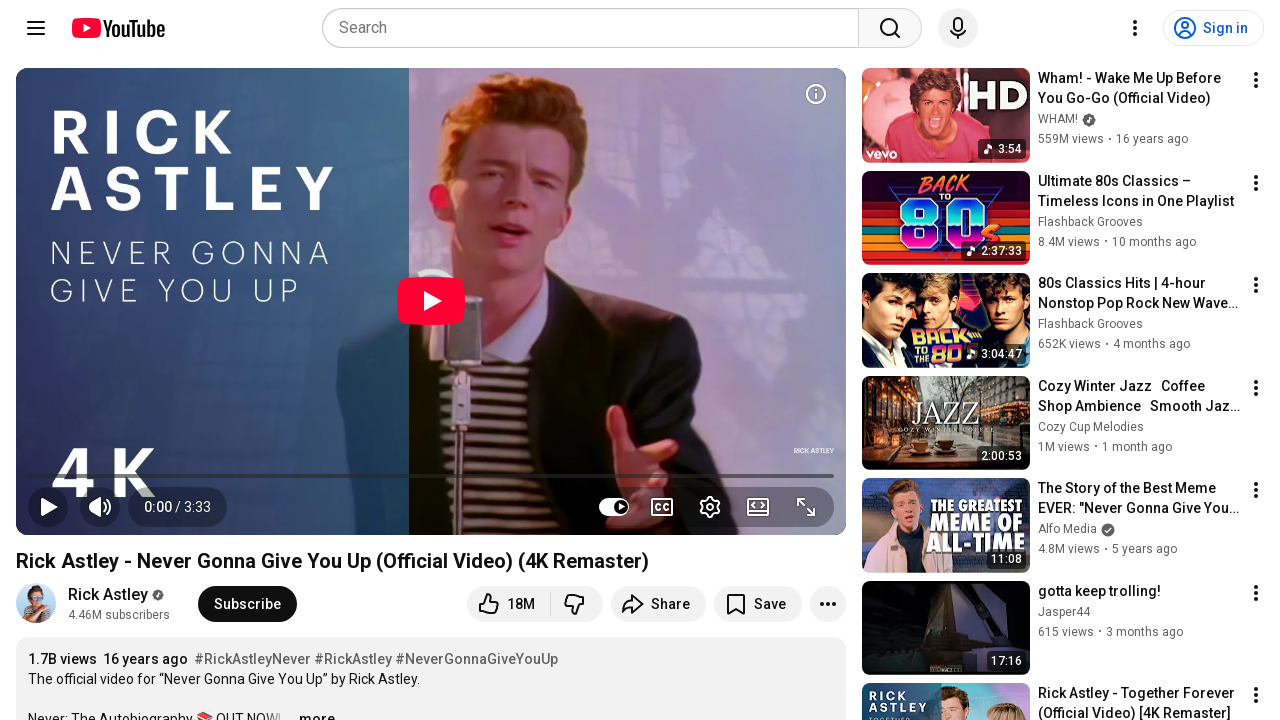

Navigated to Rick Astley's 'Never Gonna Give You Up' YouTube video
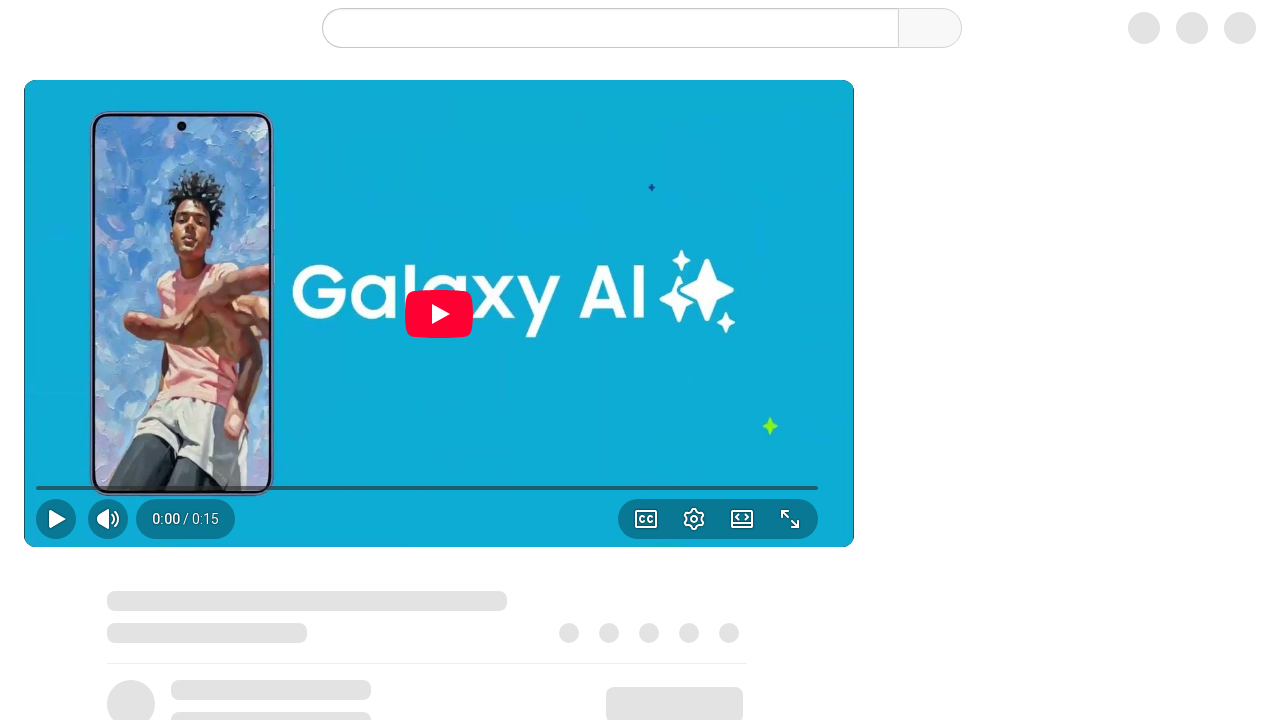

Video player loaded successfully
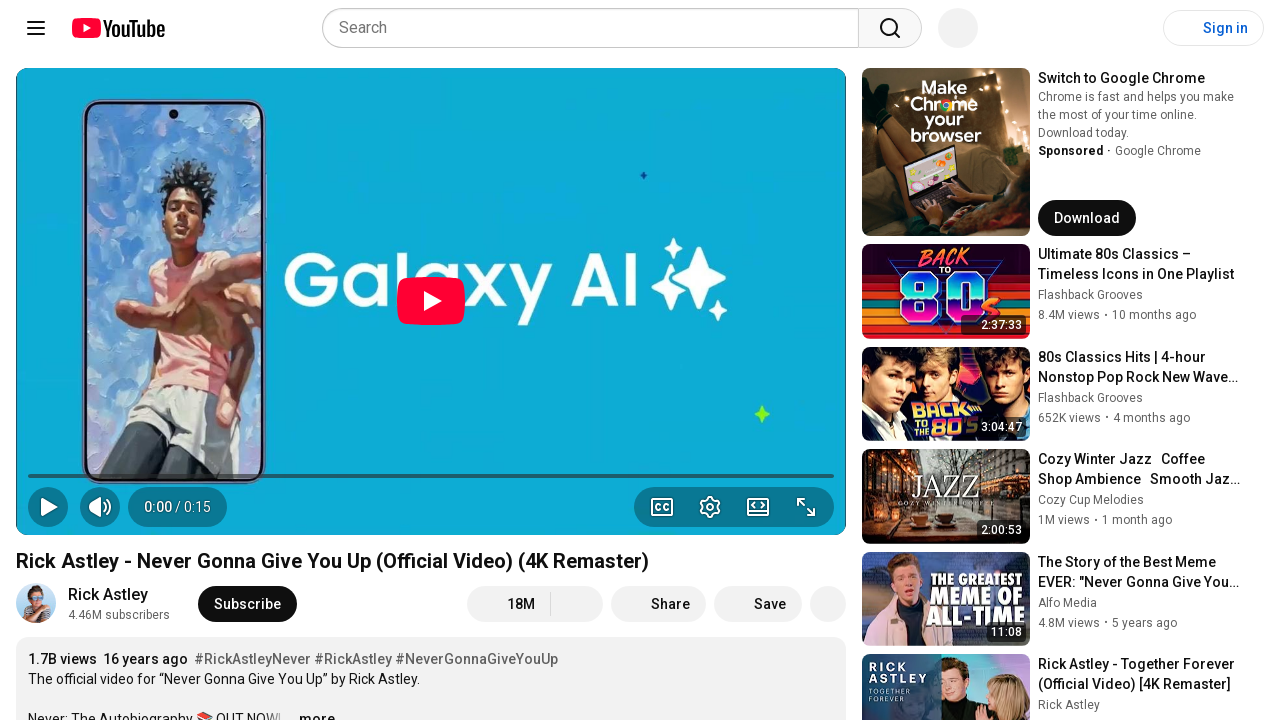

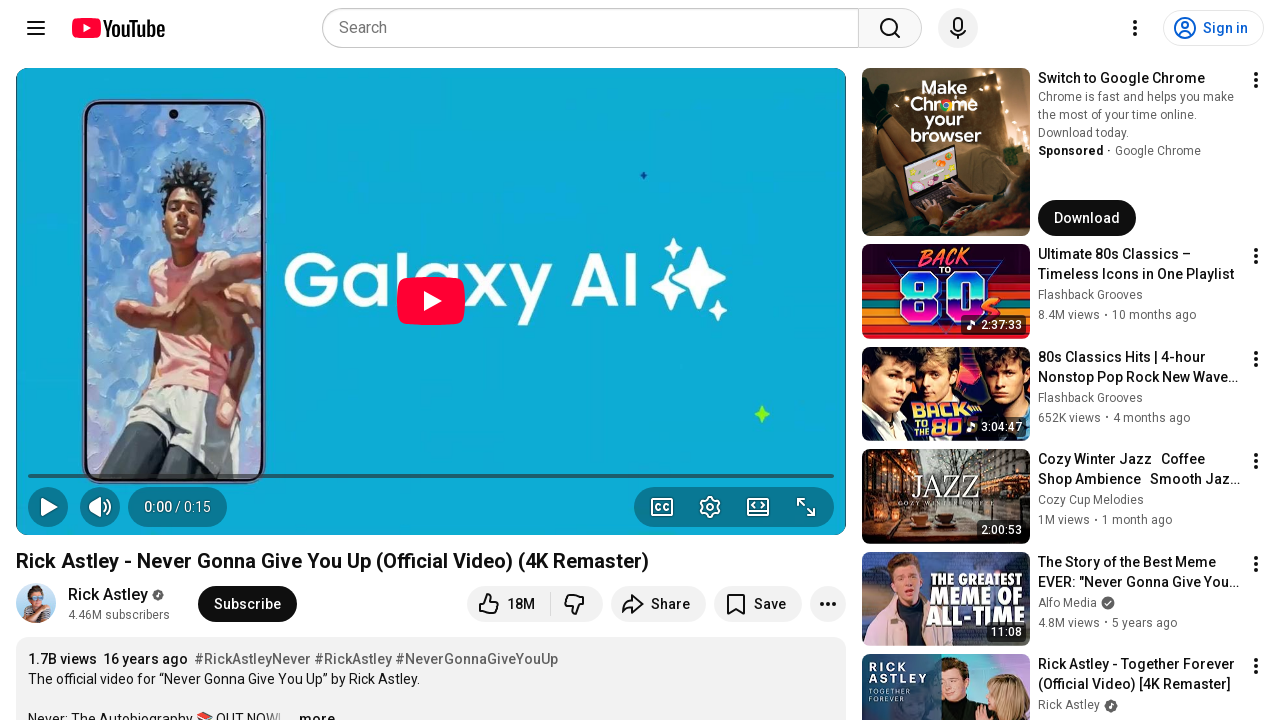